Tests injecting jQuery and jQuery Growl library into a page via JavaScript execution, then displays growl notification messages on the page to demonstrate visual feedback capabilities during test execution.

Starting URL: http://the-internet.herokuapp.com

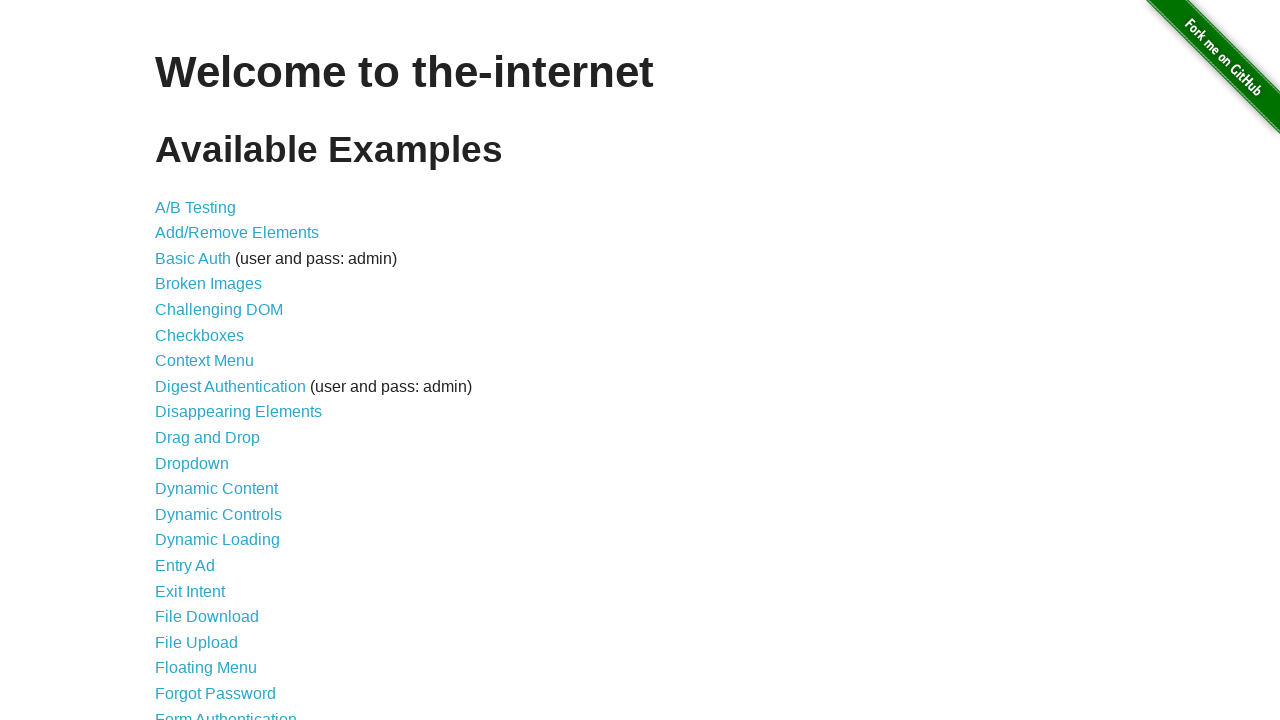

Injected jQuery library into page if not already present
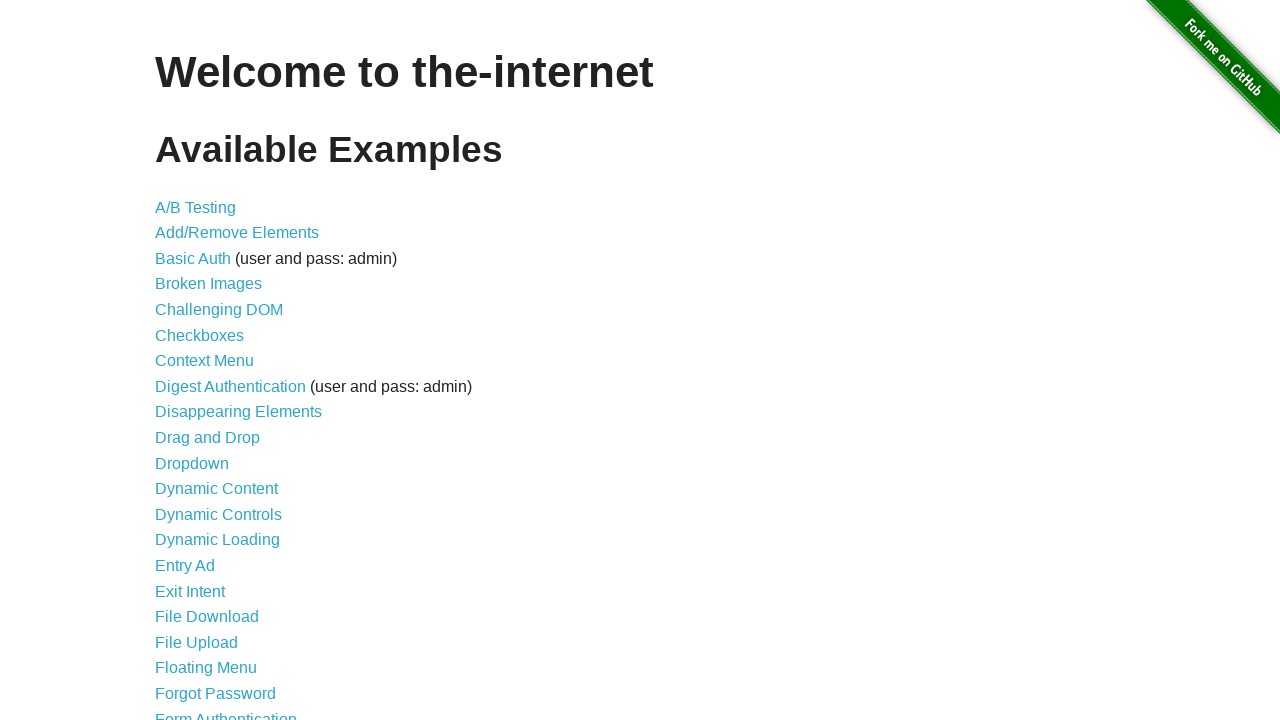

Waited for jQuery to load and become available
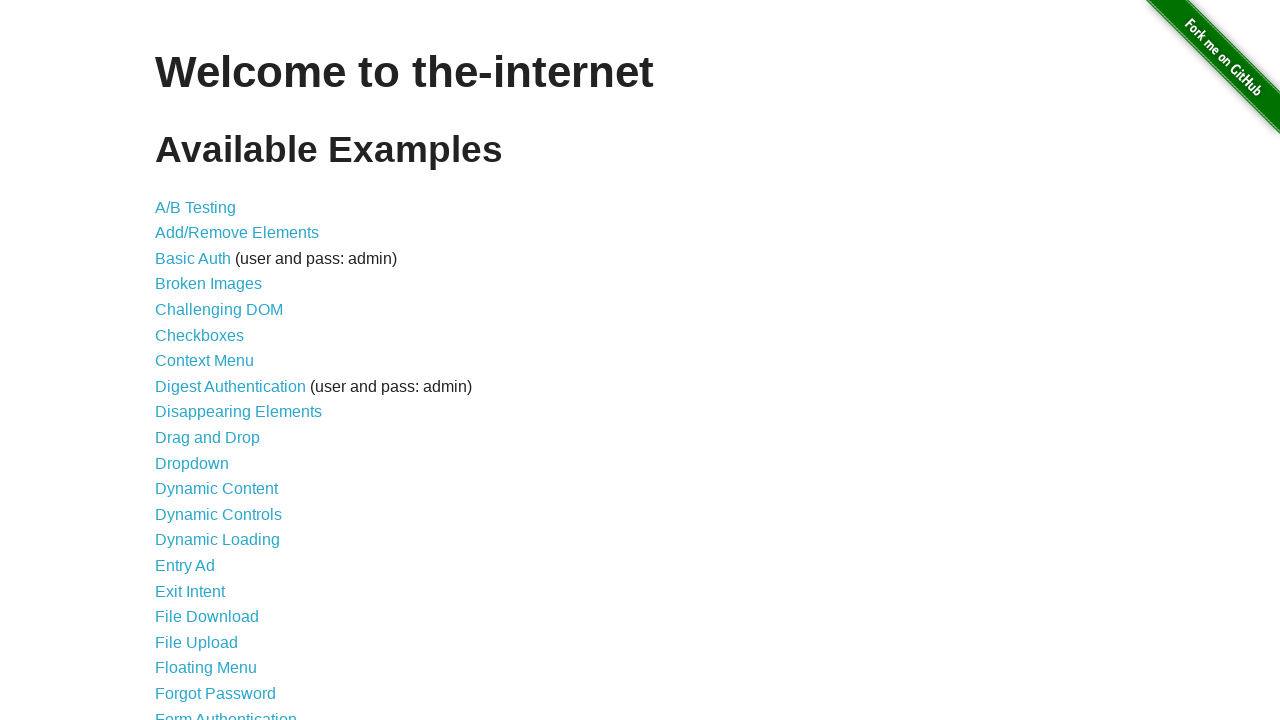

Loaded jQuery Growl library script into page
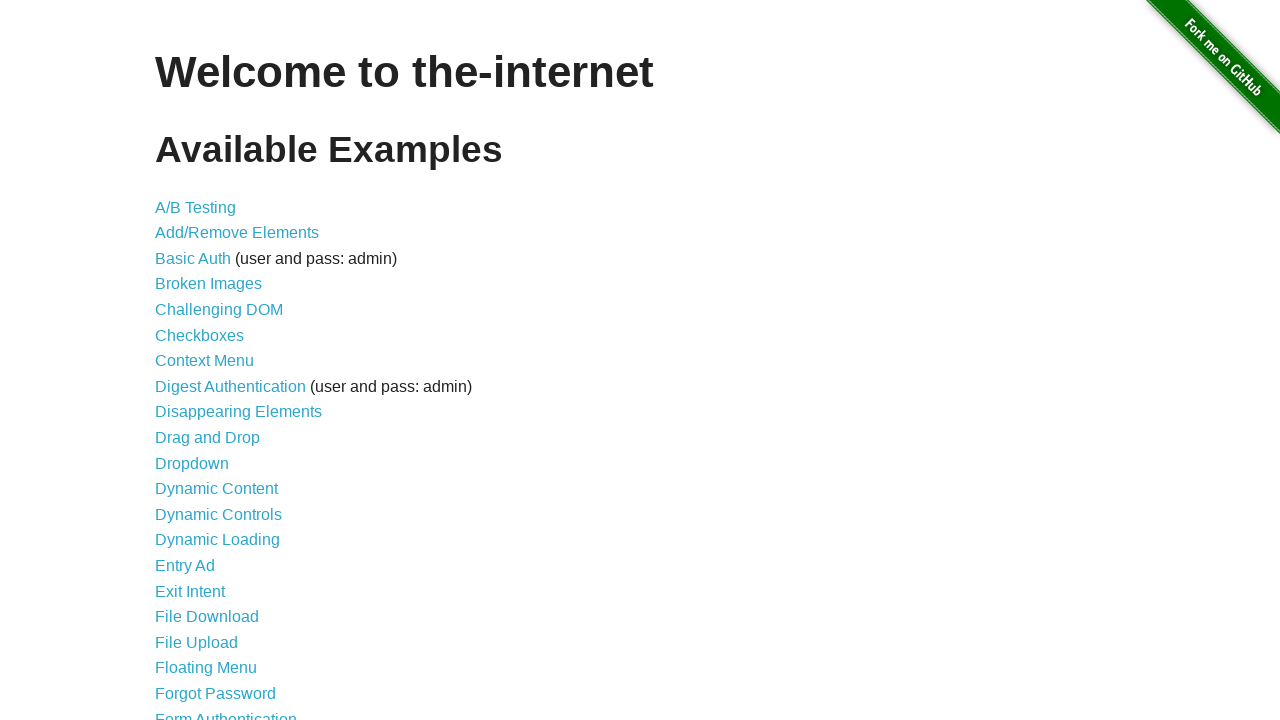

Injected jQuery Growl CSS stylesheet into page head
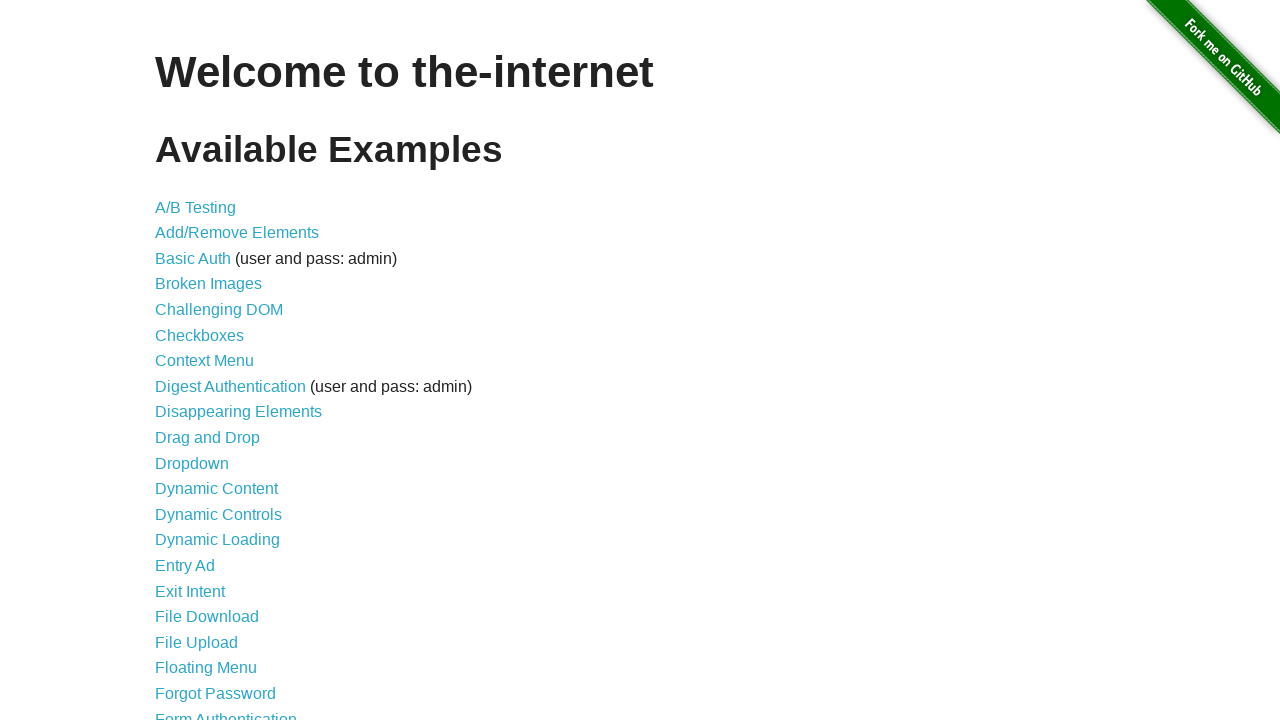

Waited for jQuery Growl library to load and become available
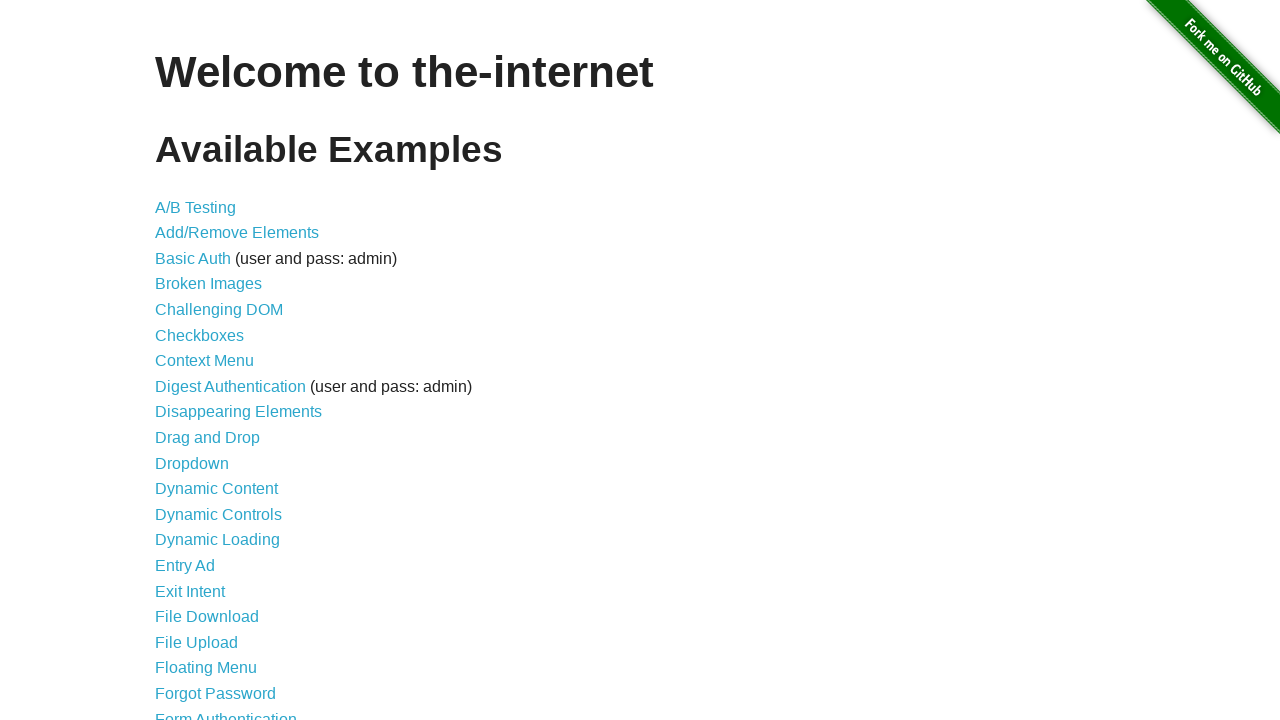

Displayed GET notification with jQuery Growl
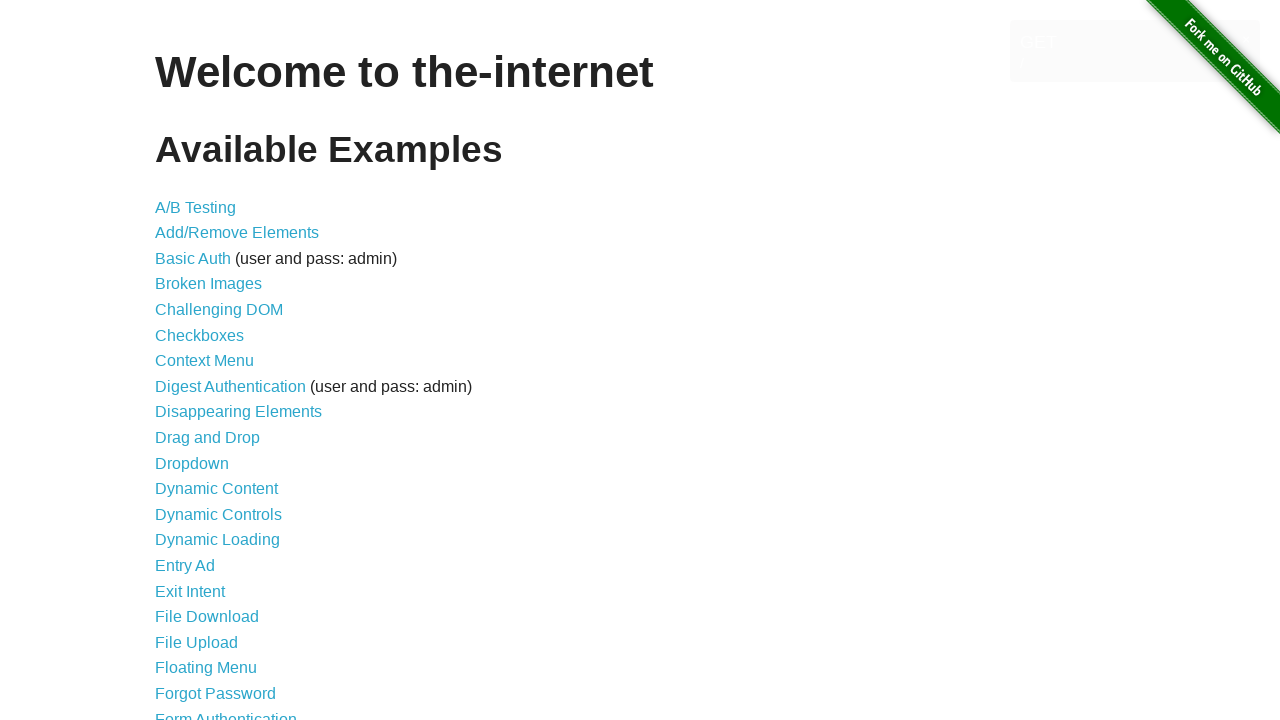

Displayed error notification with jQuery Growl
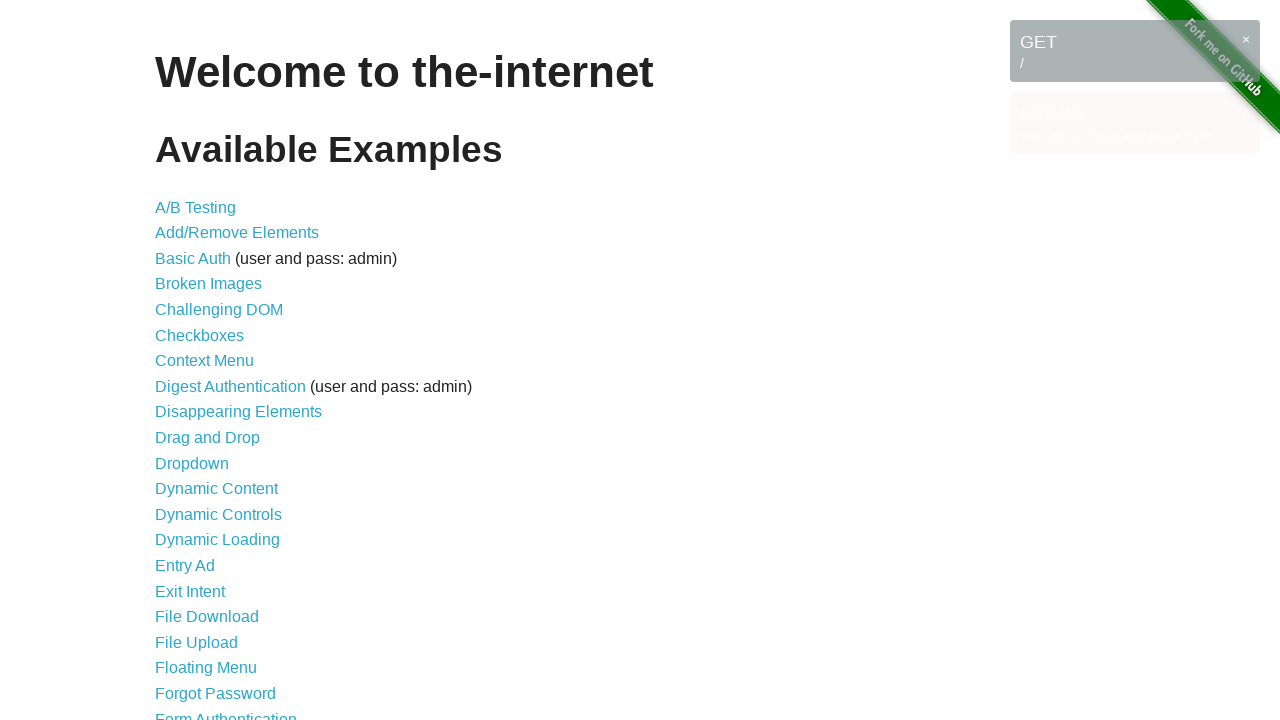

Displayed notice notification with jQuery Growl
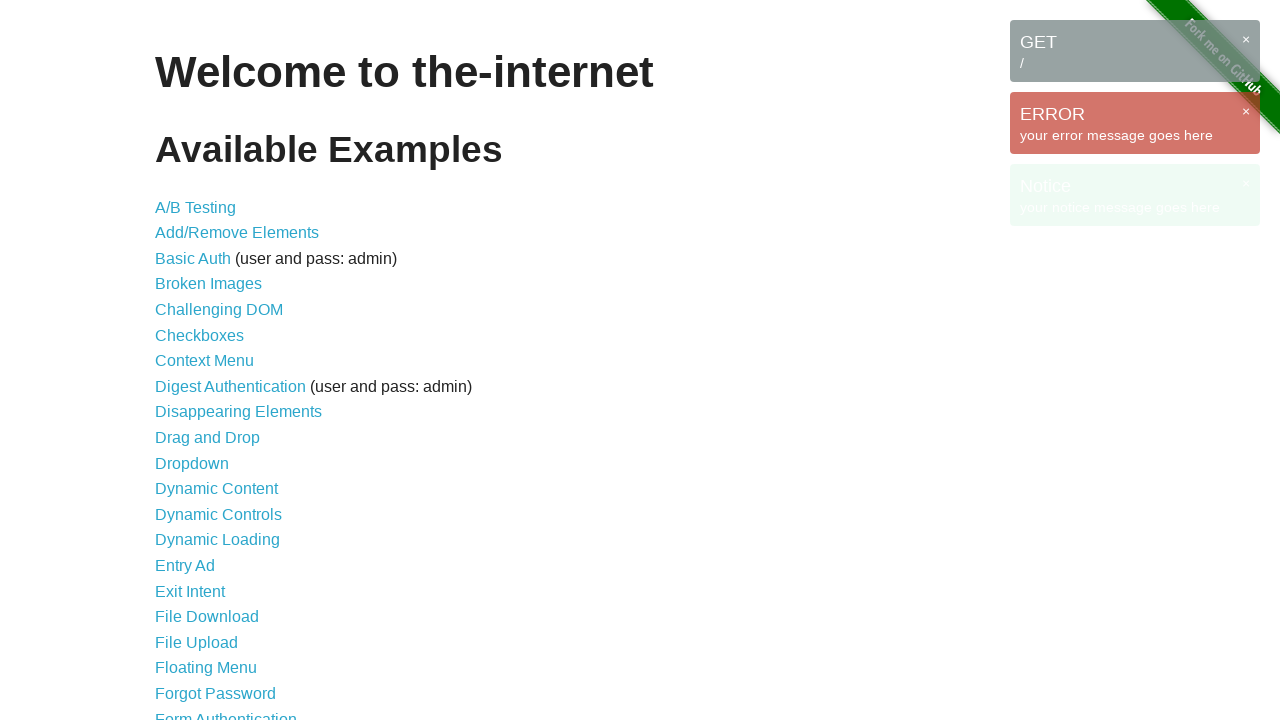

Displayed warning notification with jQuery Growl
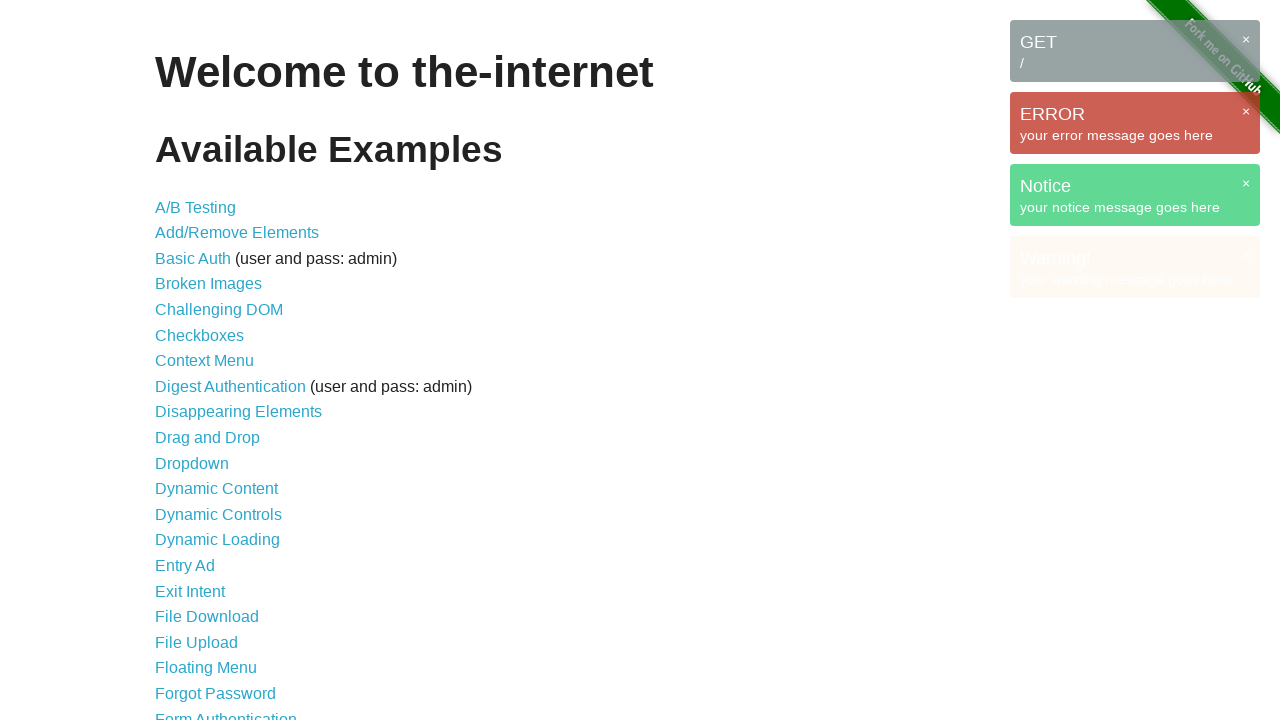

Waited for growl notification messages to become visible on page
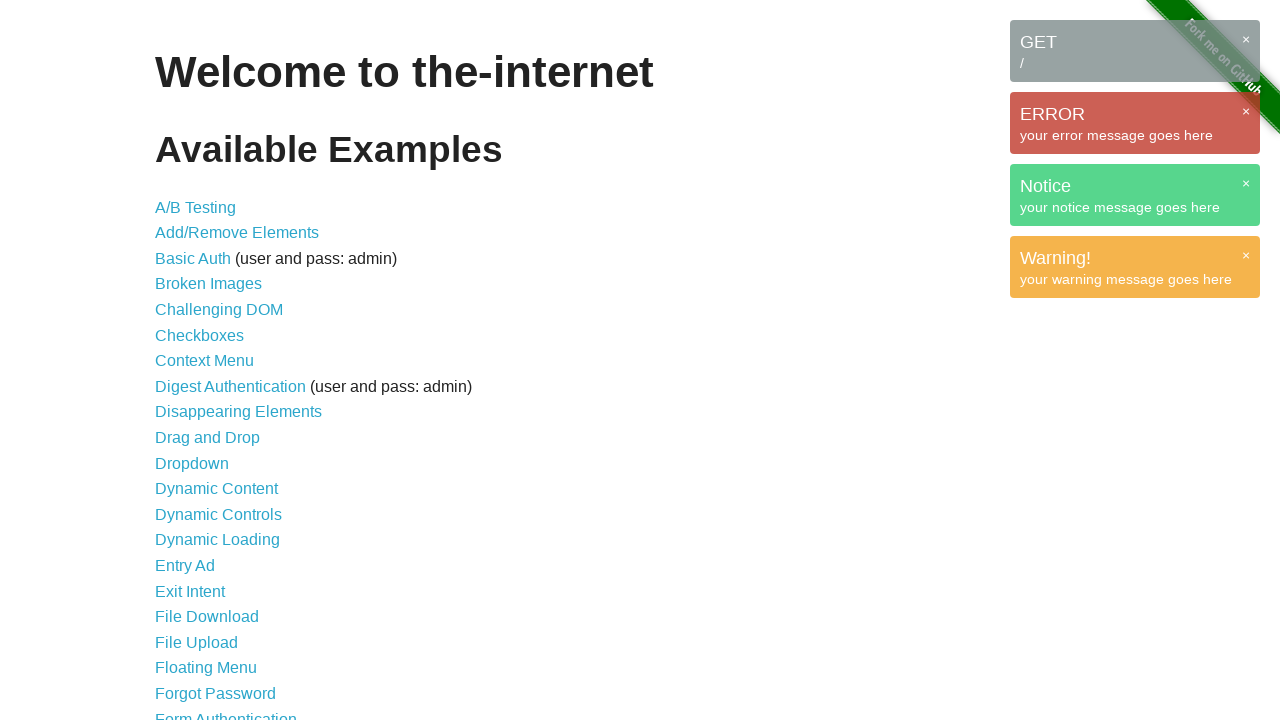

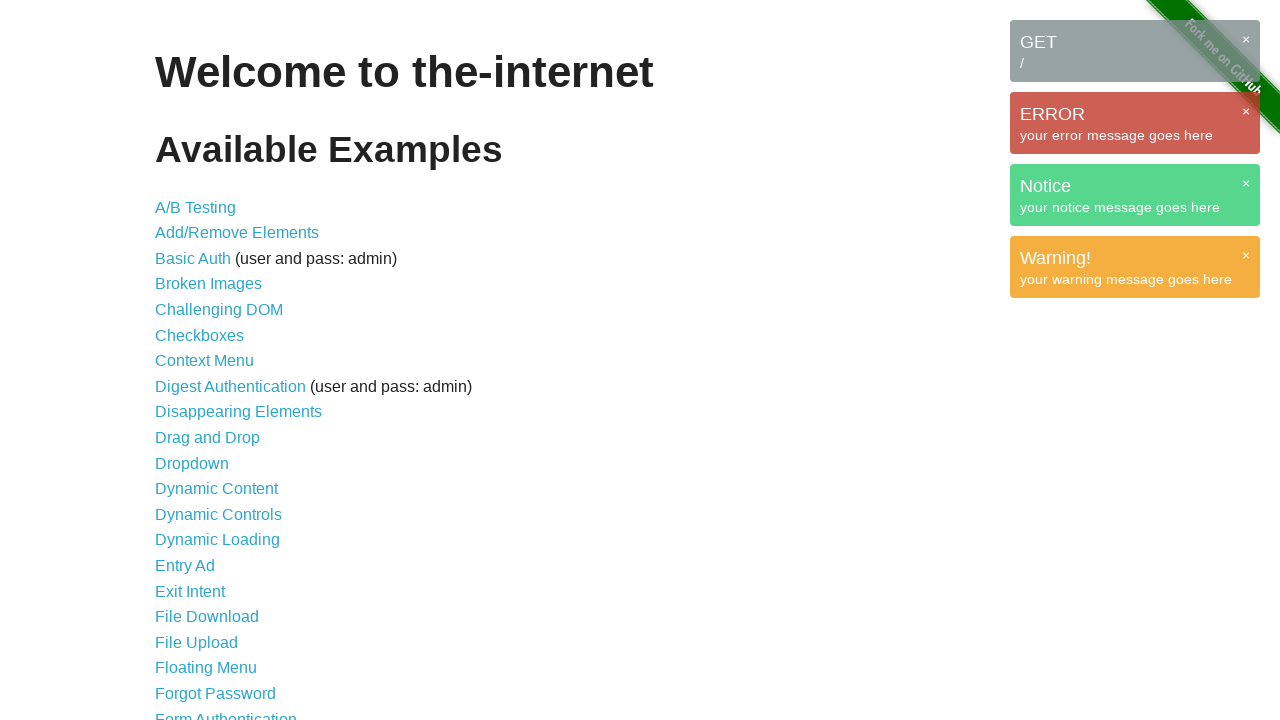